Tests opting out of A/B tests by first visiting the main site, adding an opt-out cookie, then navigating to the A/B test page to verify the opt-out is active.

Starting URL: http://the-internet.herokuapp.com

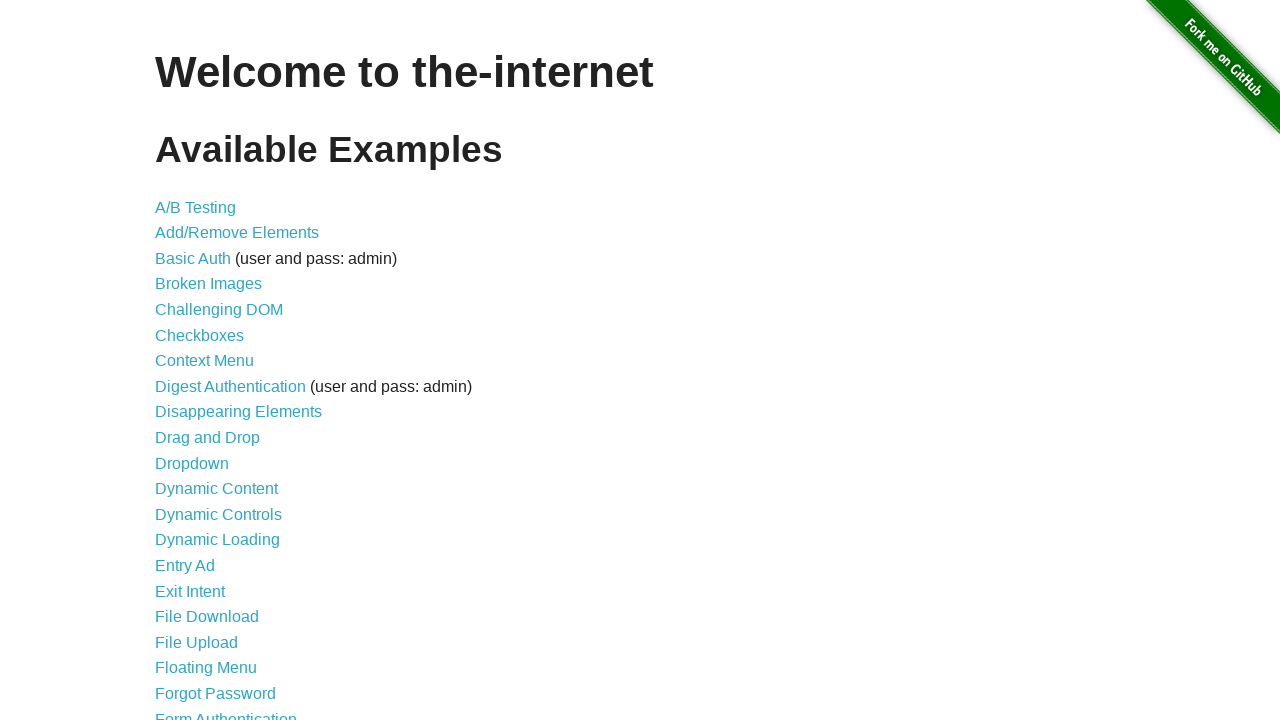

Added optimizelyOptOut cookie to the main domain
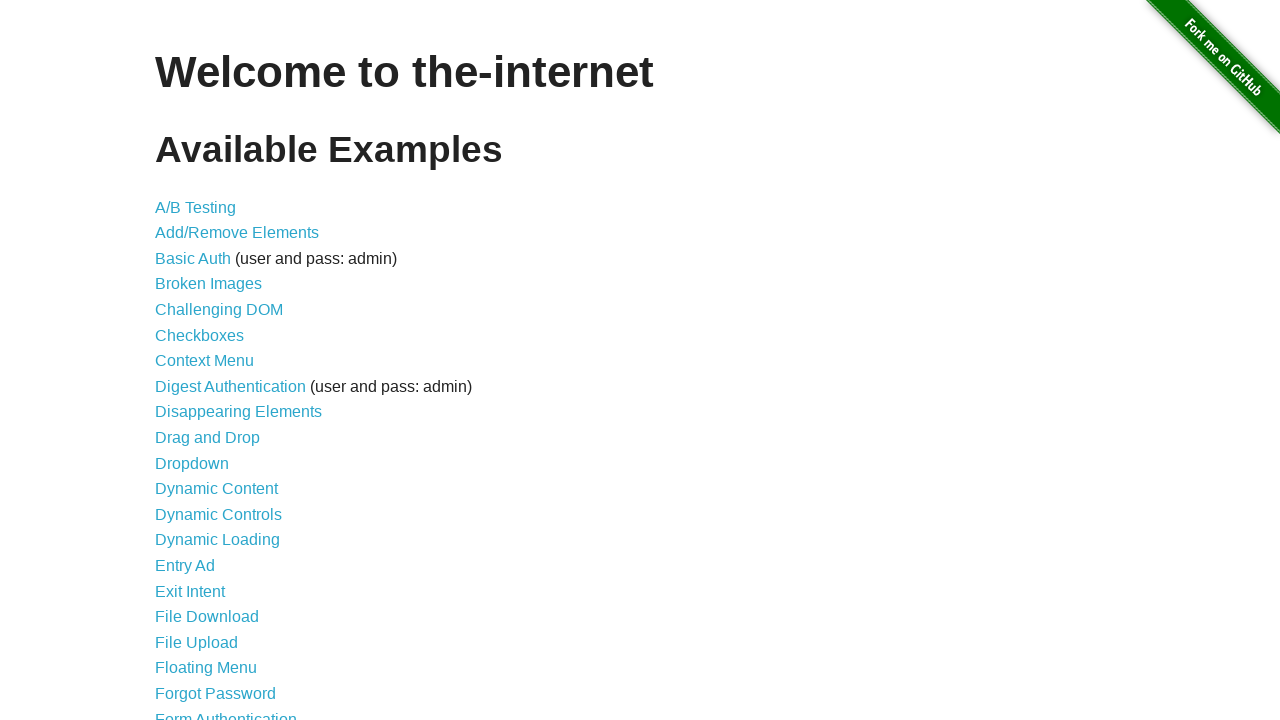

Navigated to A/B test page
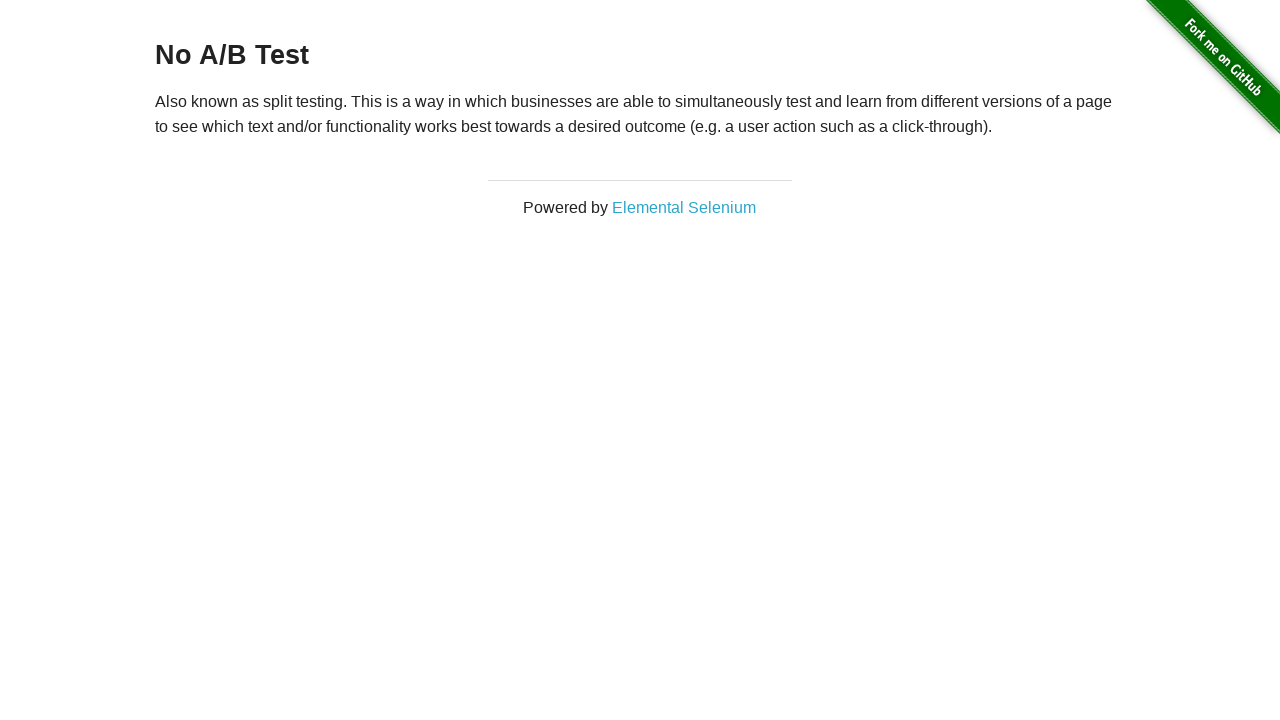

Waited for h3 heading to load
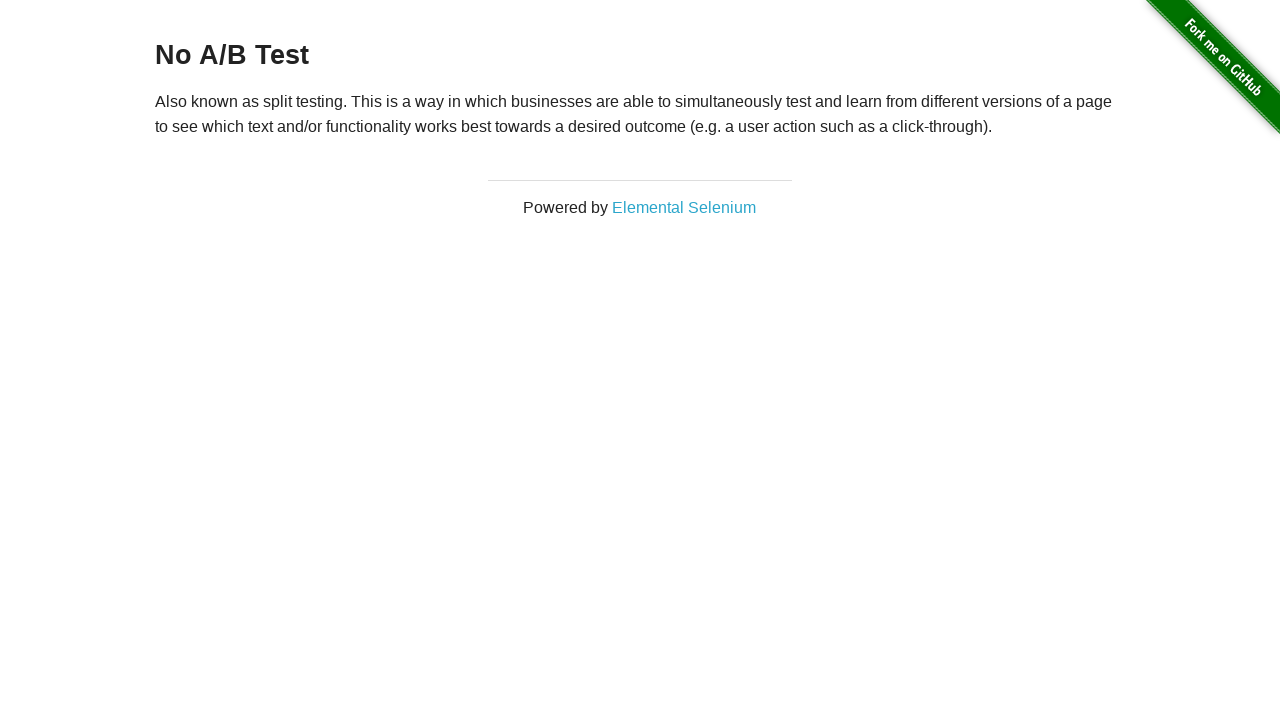

Retrieved heading text: 'No A/B Test'
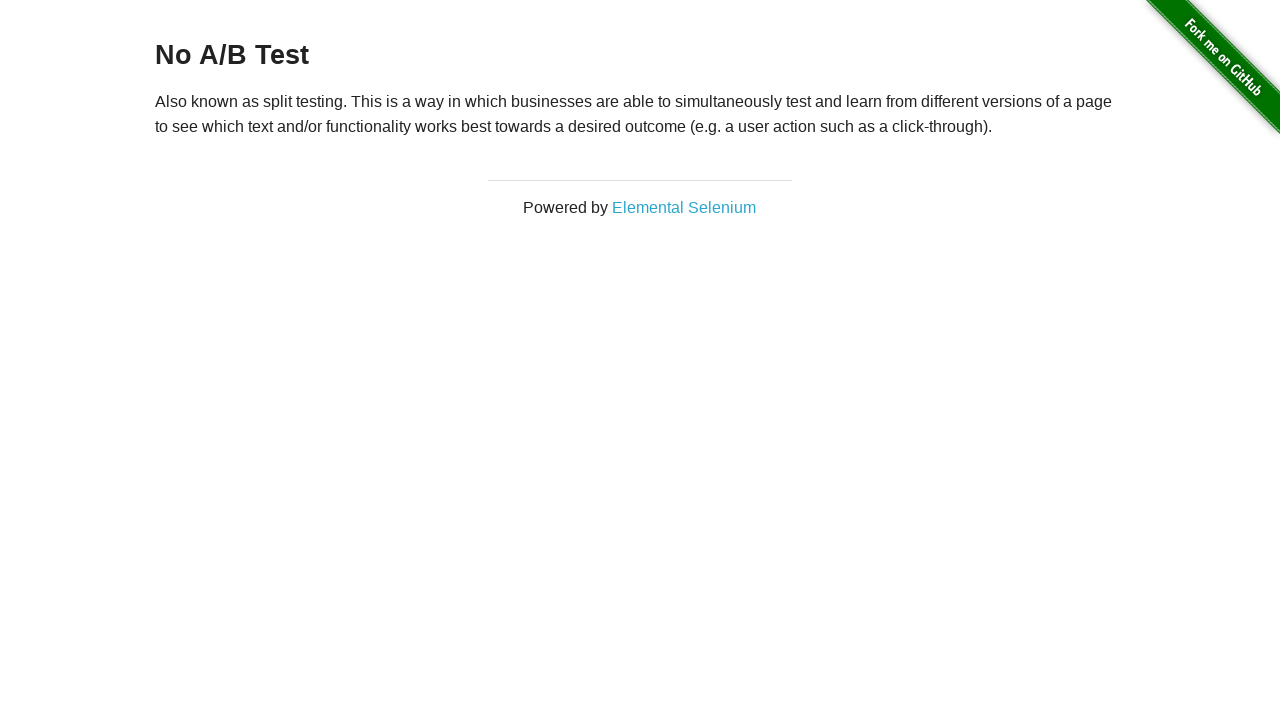

Verified heading displays 'No A/B Test' - opt-out cookie is active
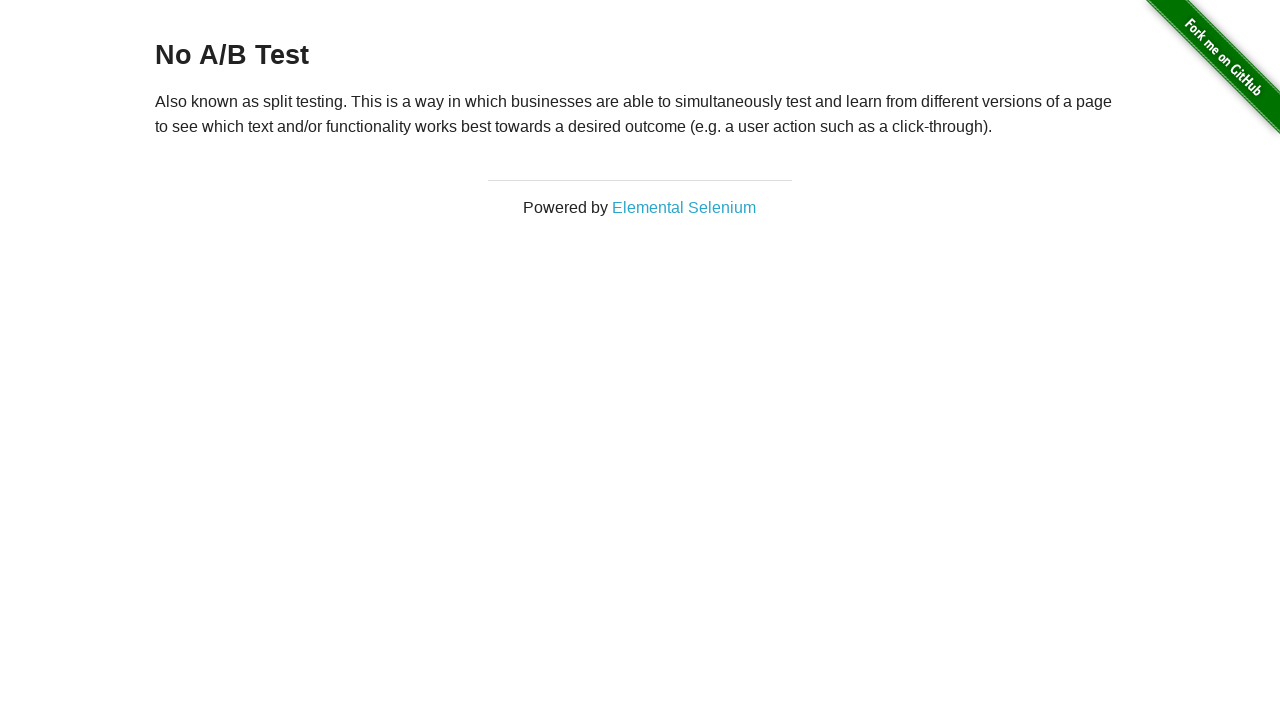

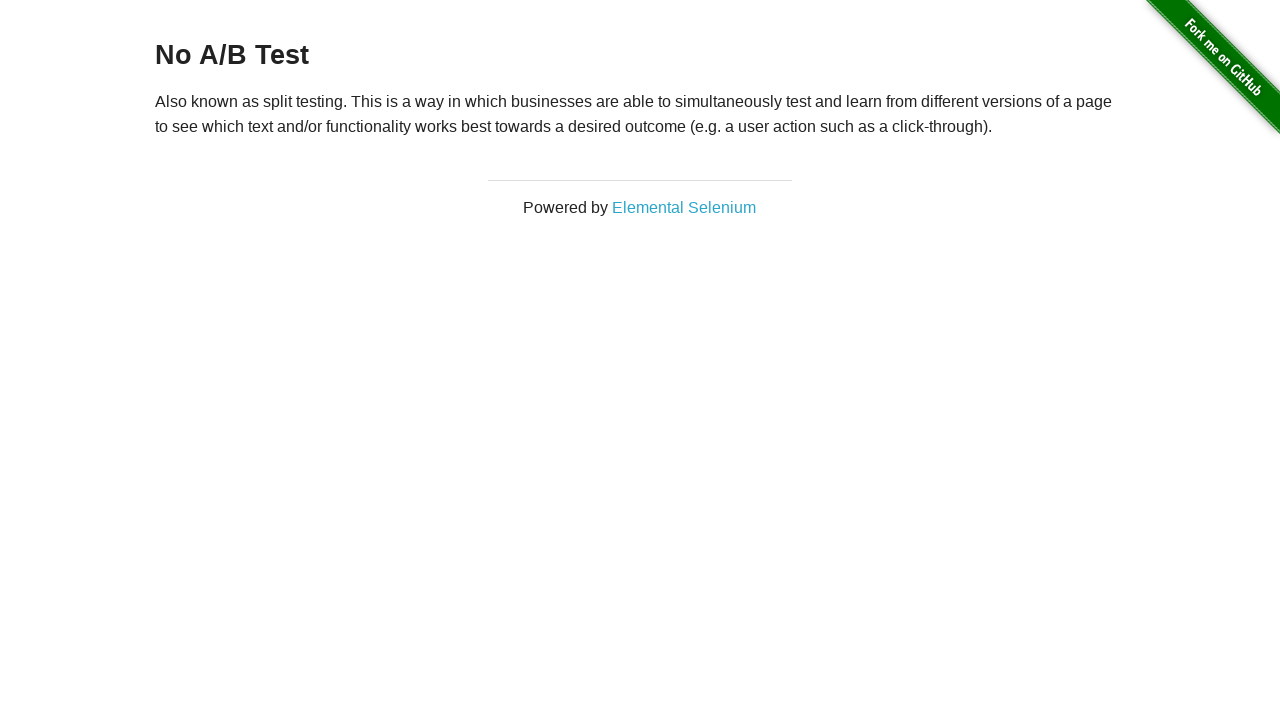